Tests a web form by filling in a text field and submitting the form to verify successful submission

Starting URL: https://www.selenium.dev/selenium/web/web-form.html

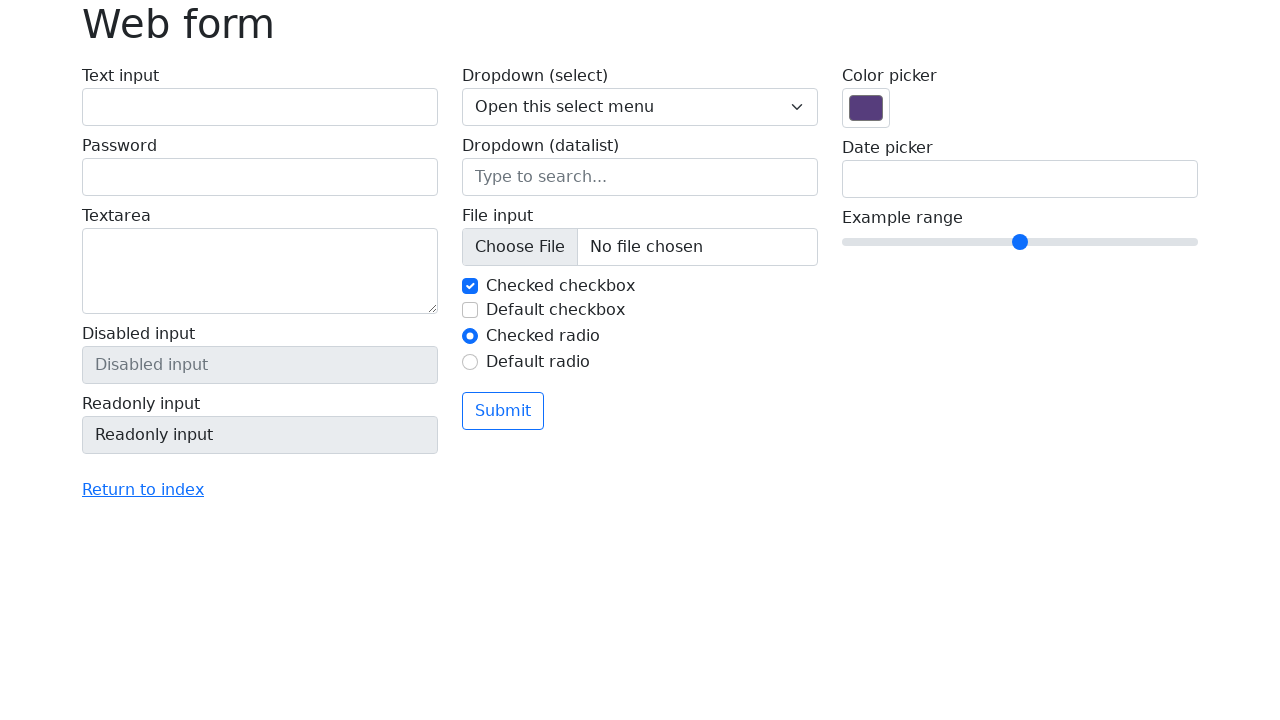

Filled text field with 'Selenium' on input[name='my-text']
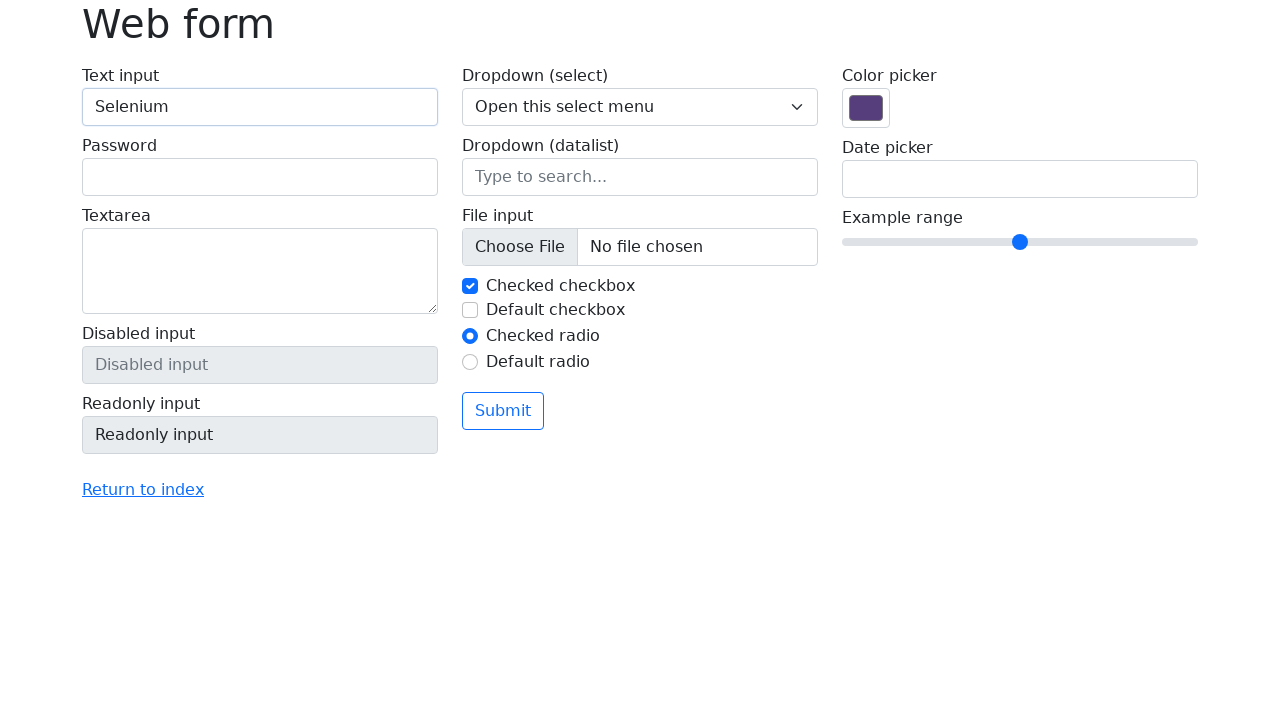

Clicked submit button at (503, 411) on .btn
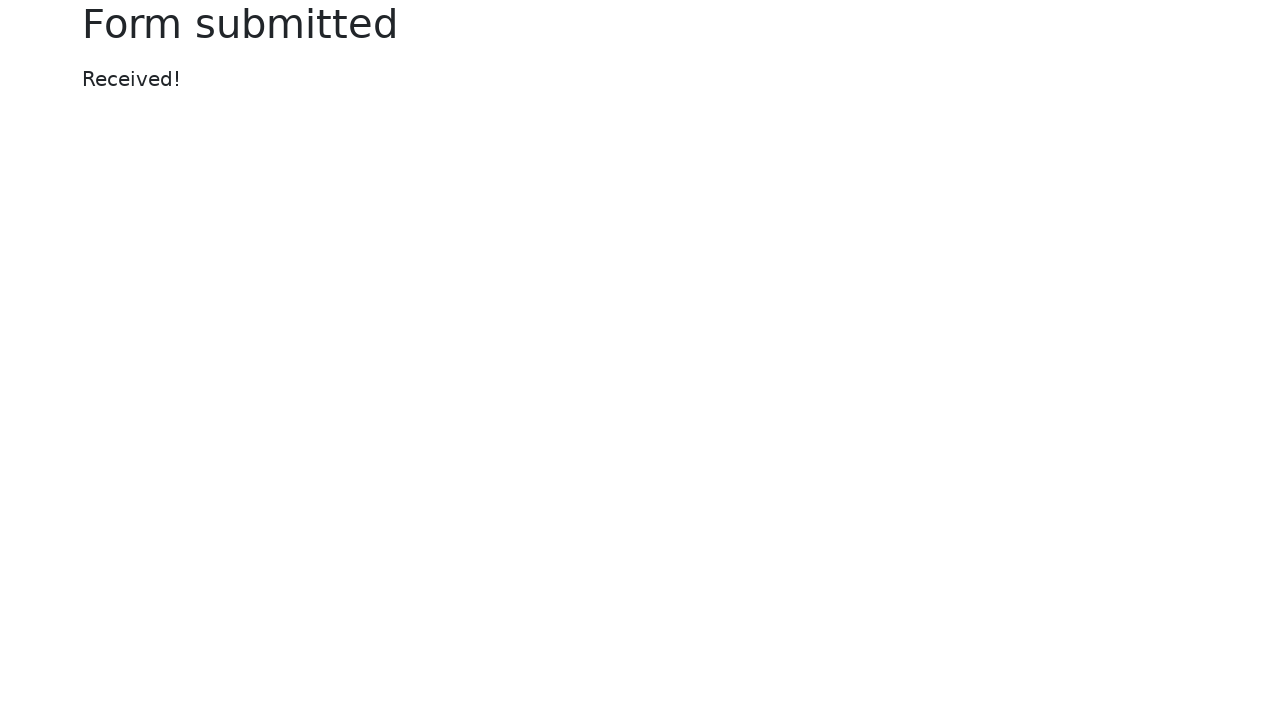

Success message appeared
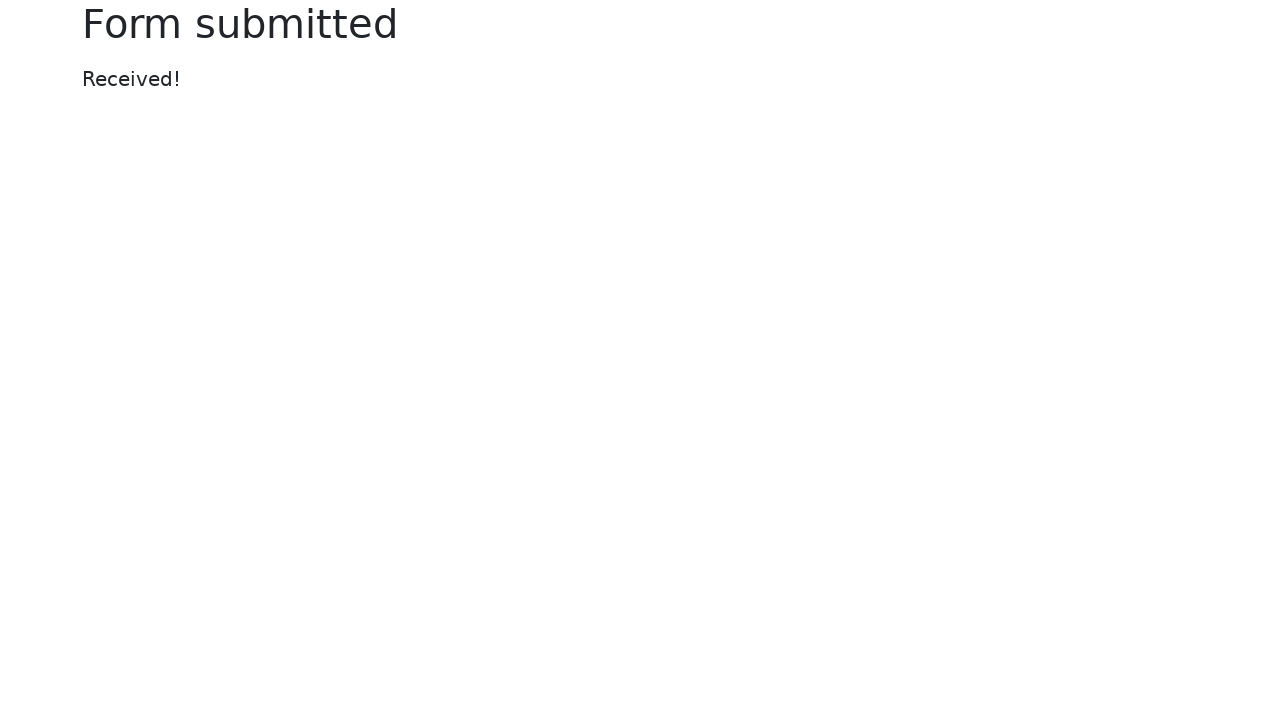

Located success message element
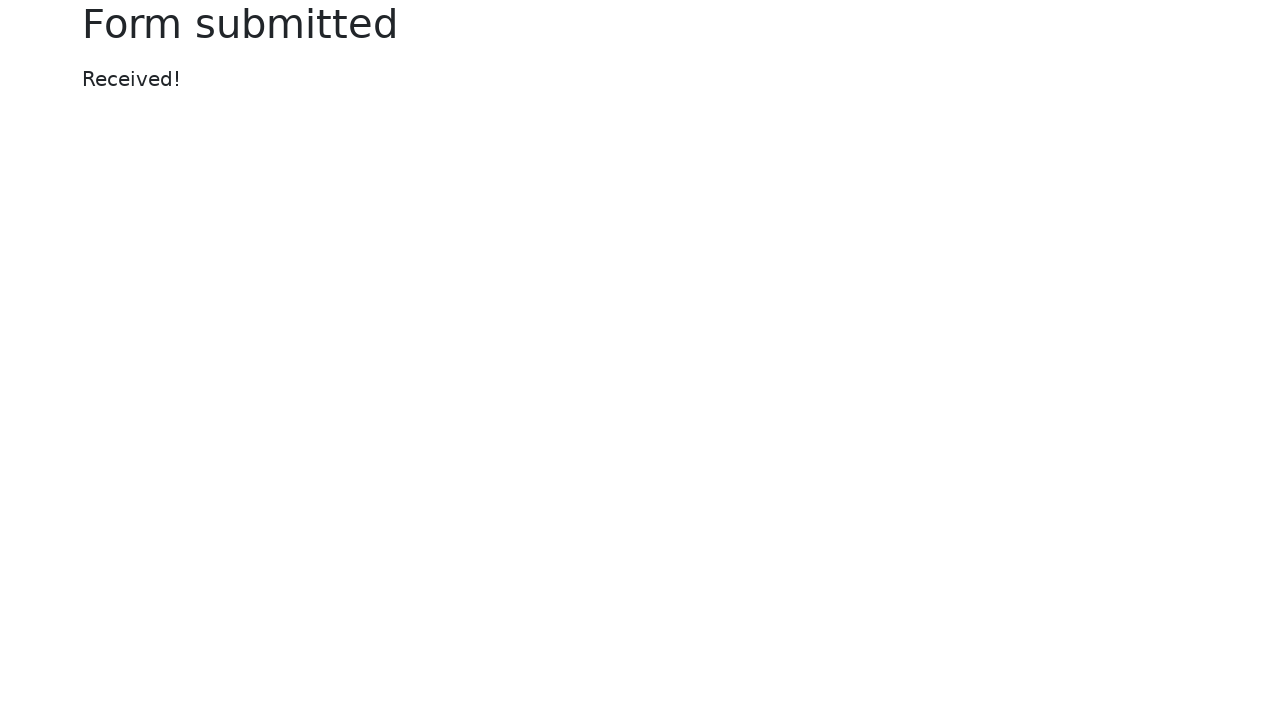

Verified success message contains 'Received!'
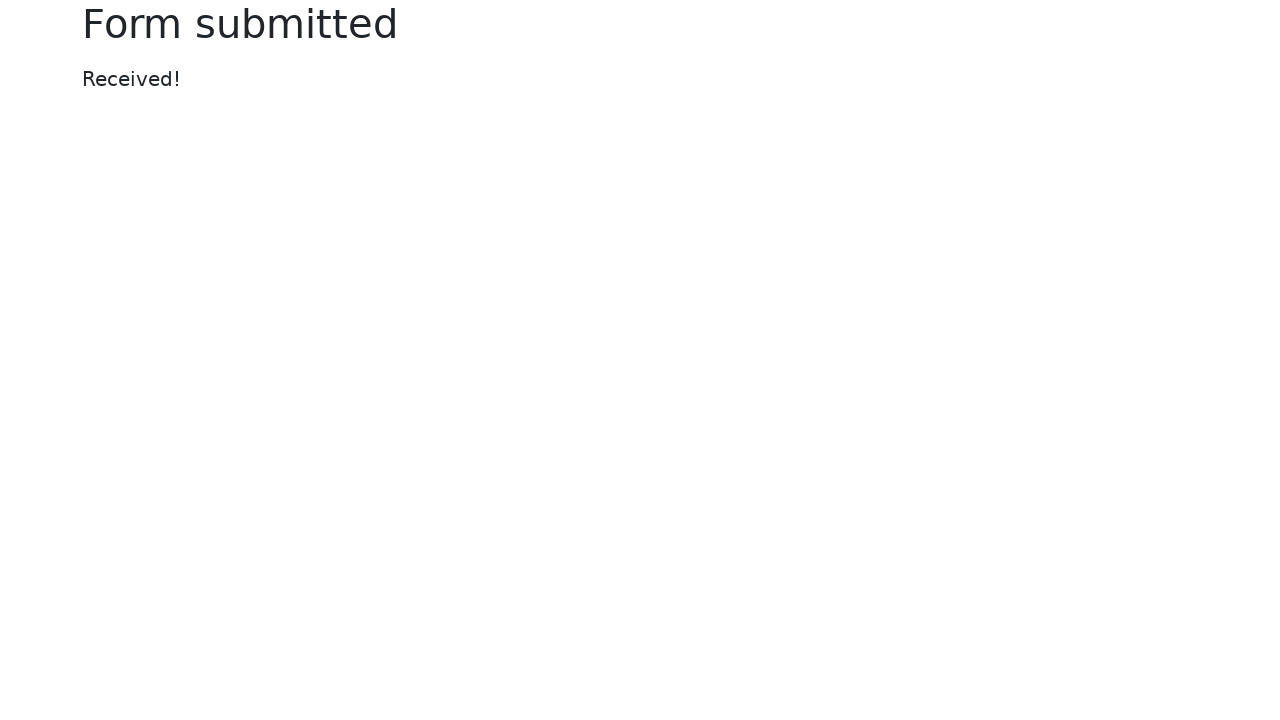

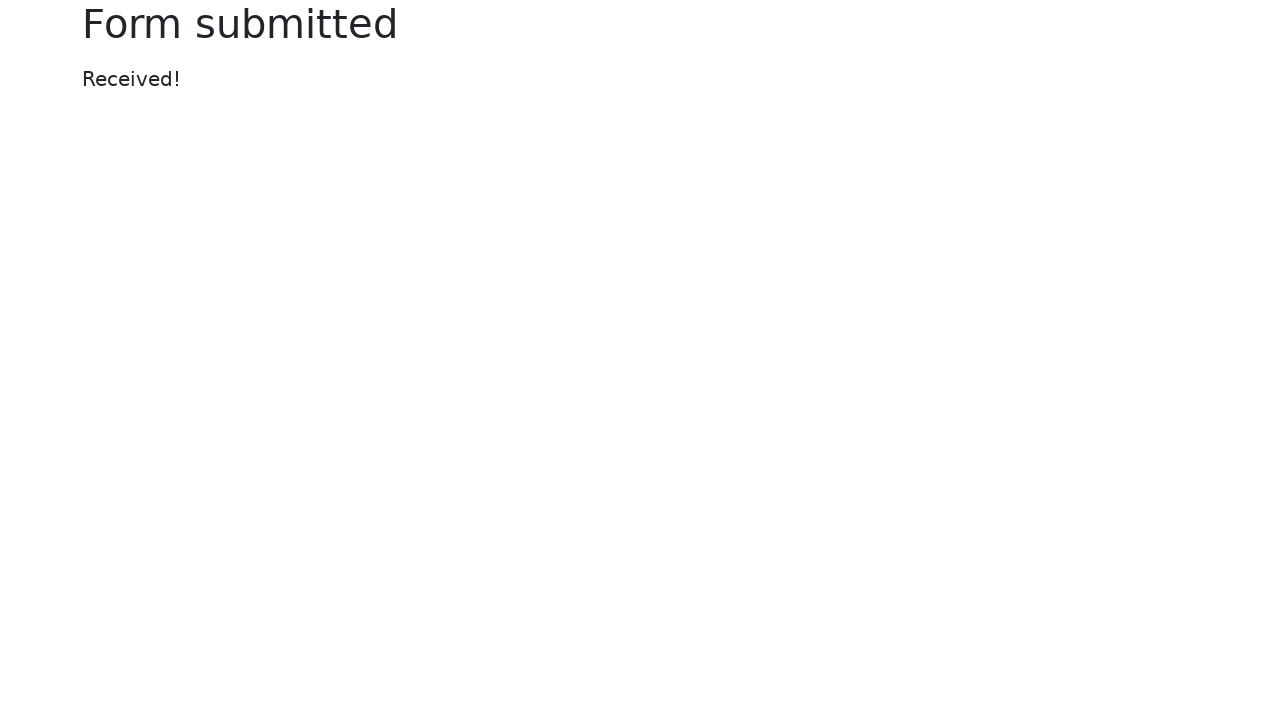